Tests clicking on element using ID selector

Starting URL: http://omayo.blogspot.com

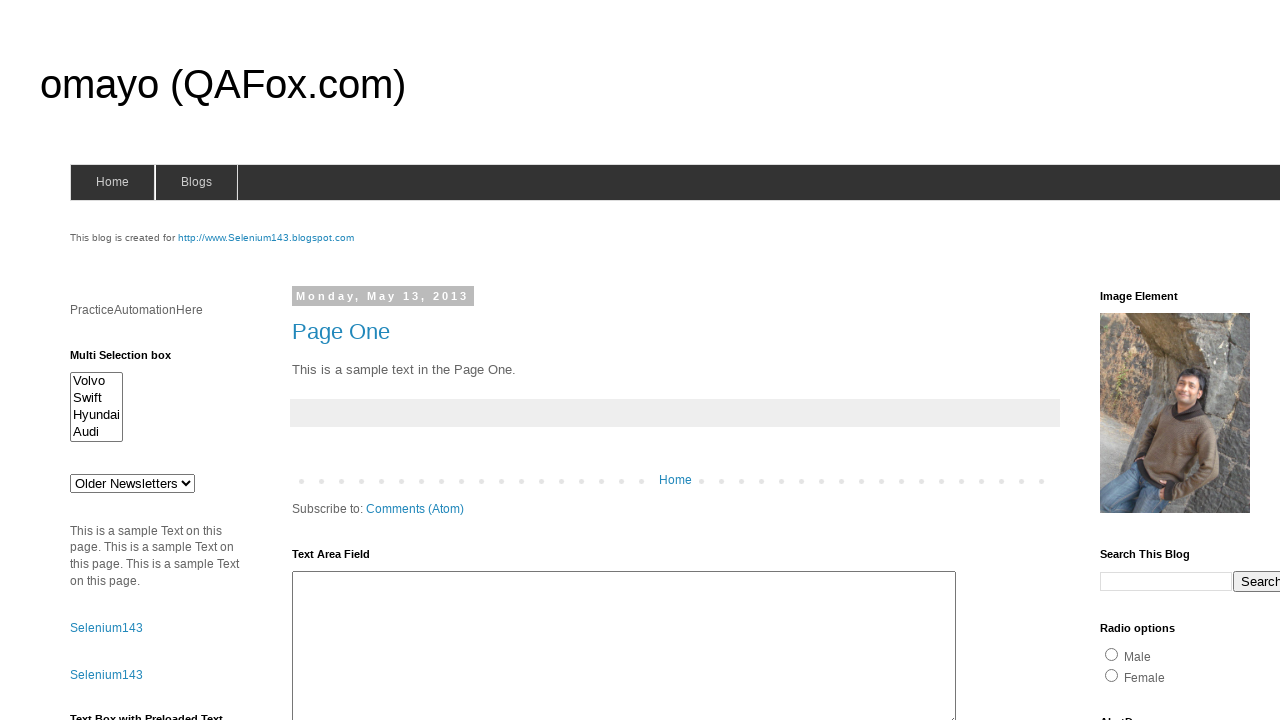

Clicked element with ID 'selenium143' at (266, 238) on #selenium143
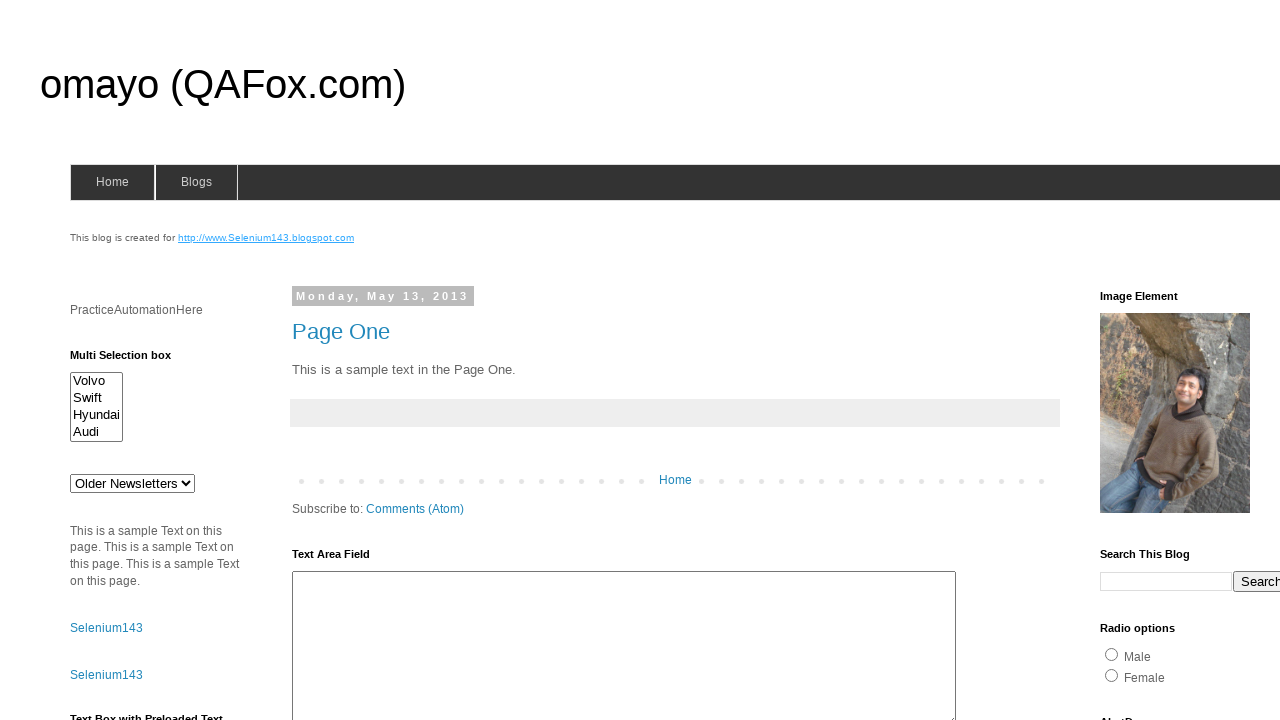

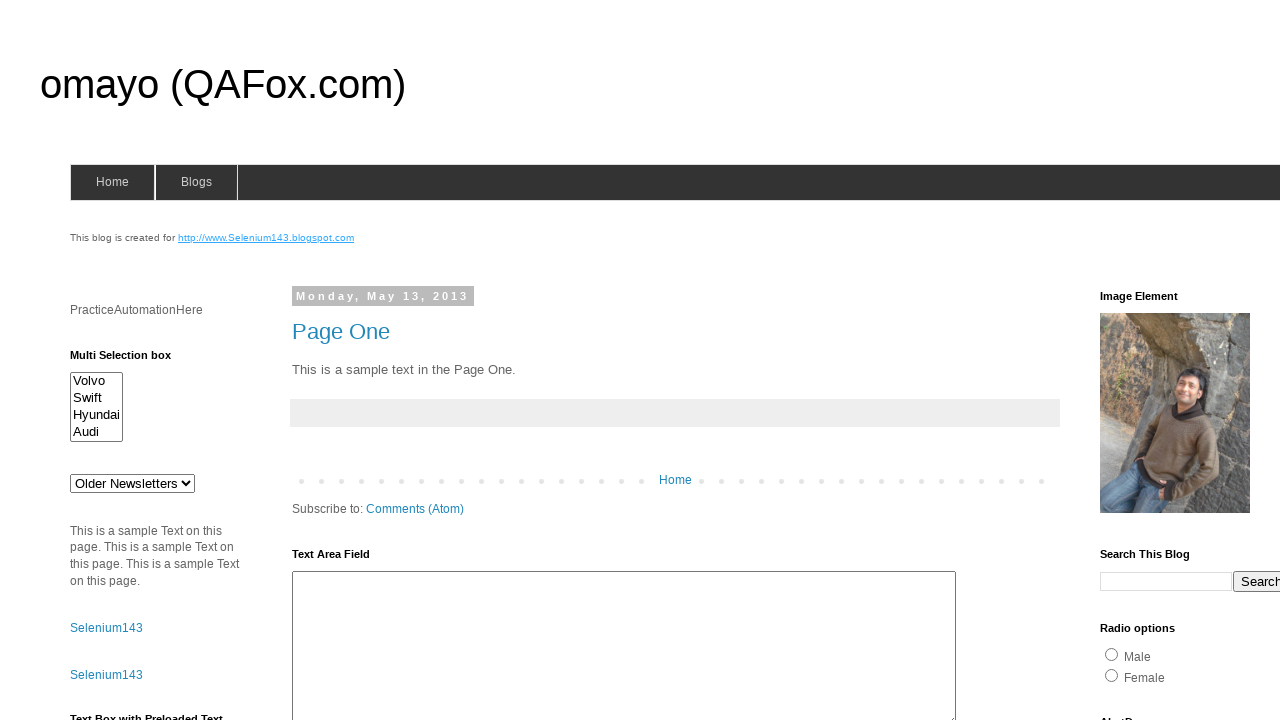